Tests the autocomplete input field on the Rahul Shetty Academy Automation Practice page by entering a text value

Starting URL: https://rahulshettyacademy.com/AutomationPractice

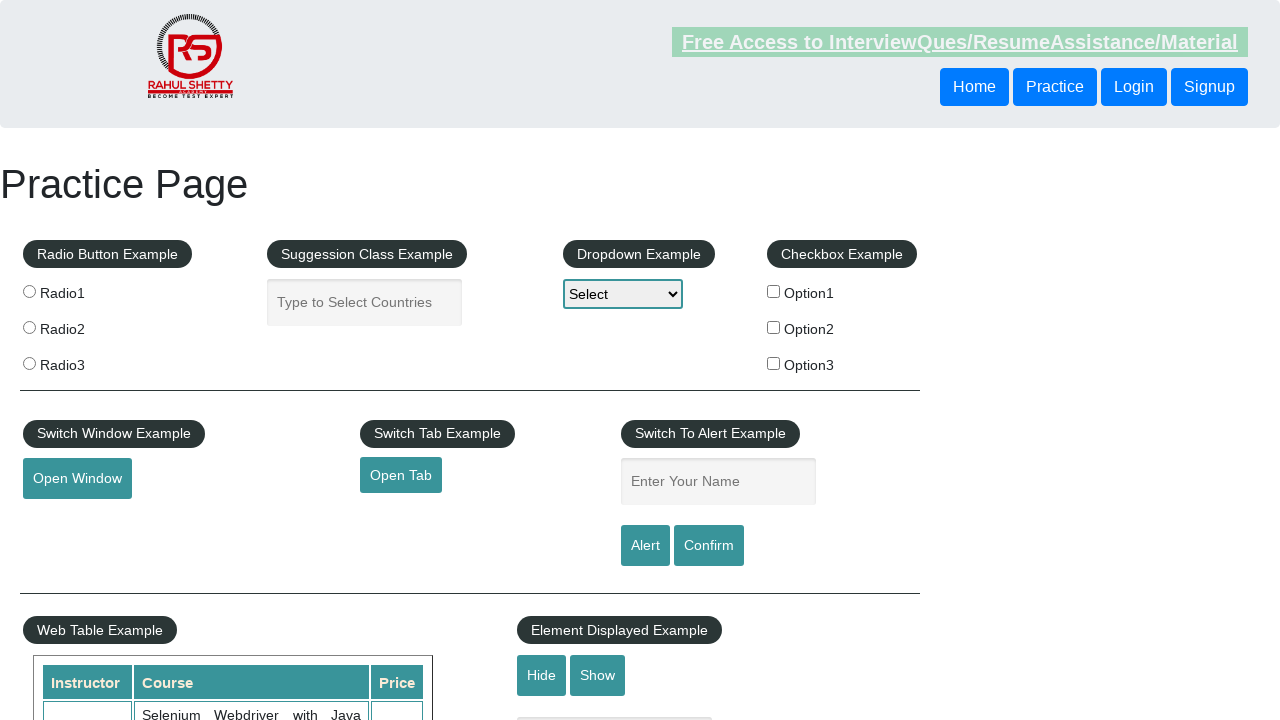

Filled autocomplete input field with 'Apple' on input#autocomplete
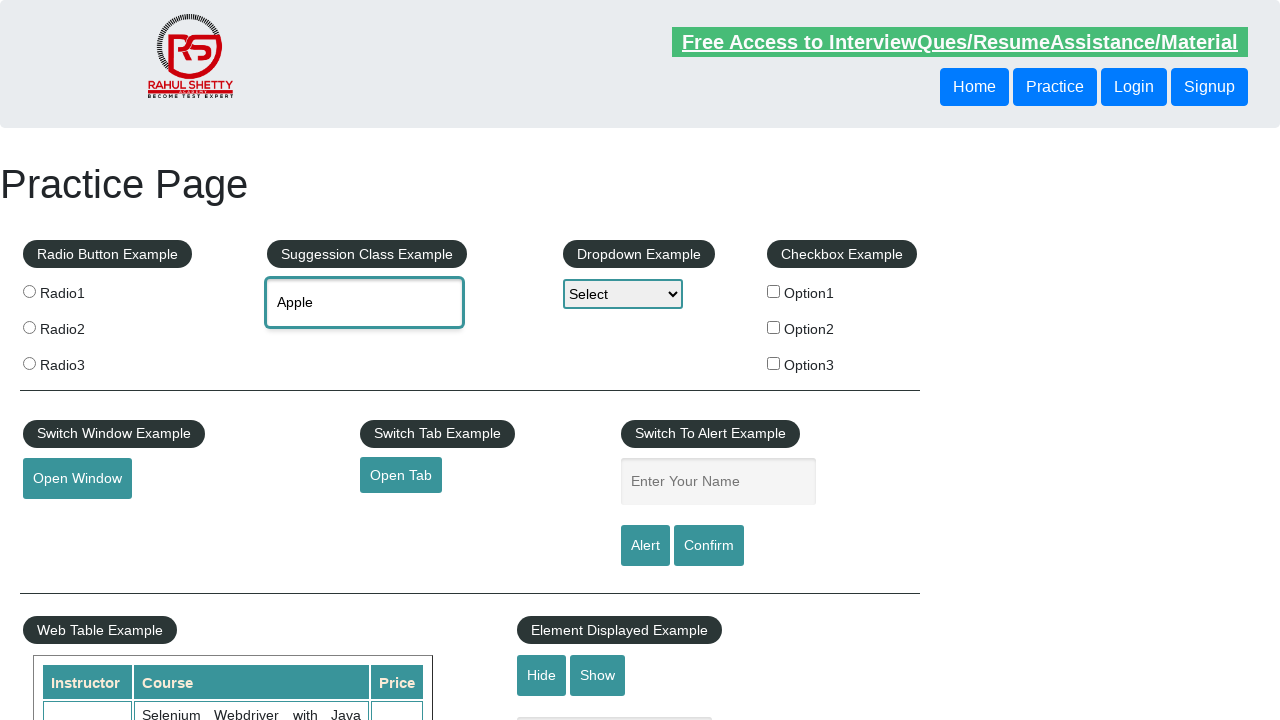

Waited 500ms for autocomplete value to be processed
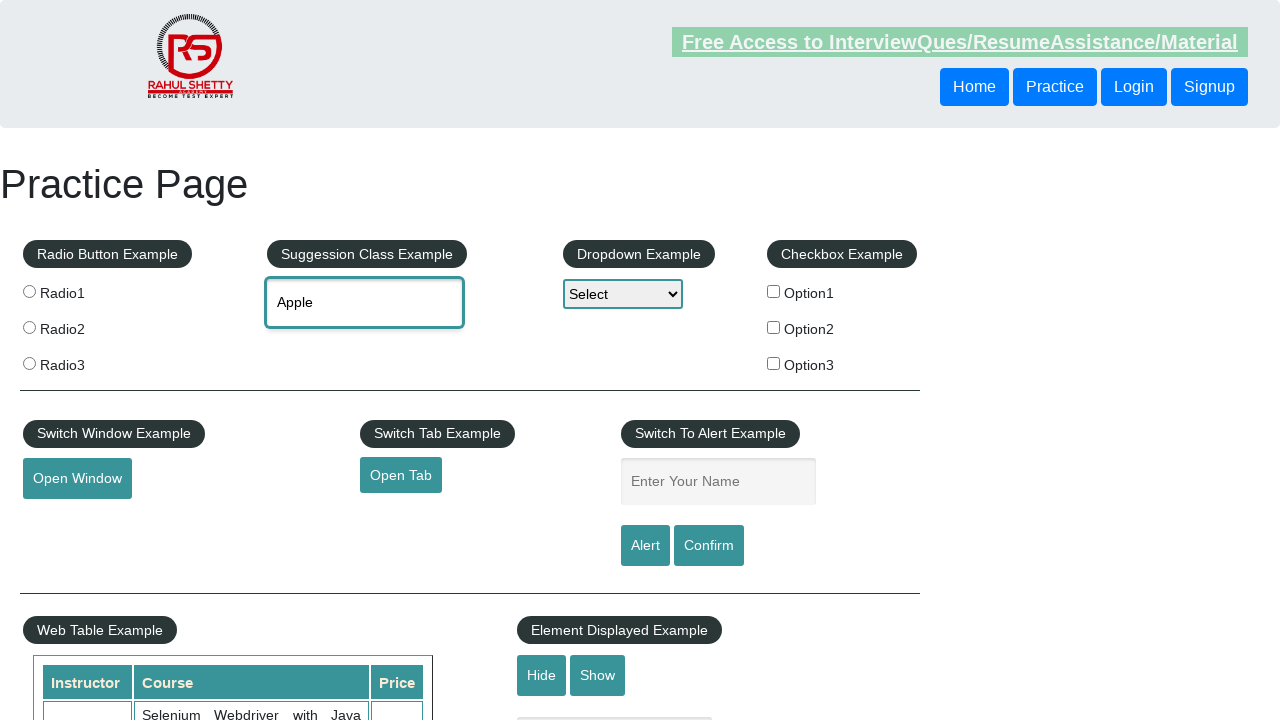

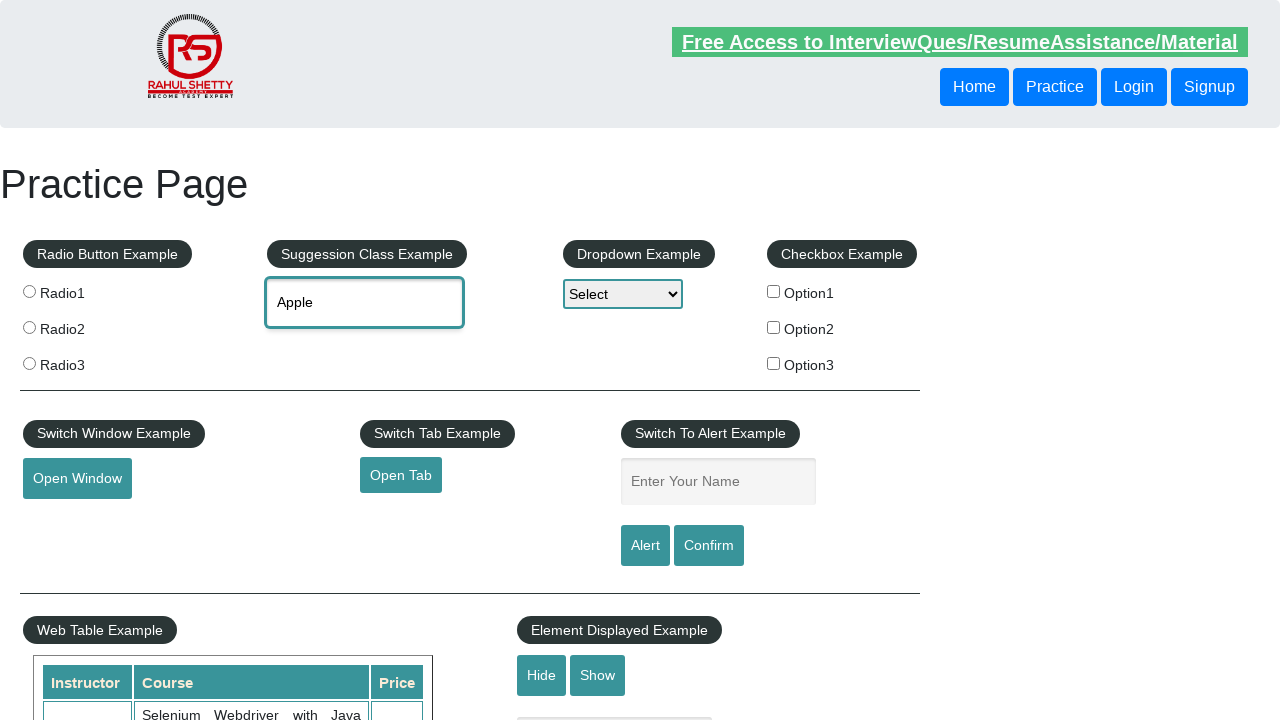